Tests radio button selection by clicking the "Yes" option

Starting URL: https://demoqa.com/radio-button

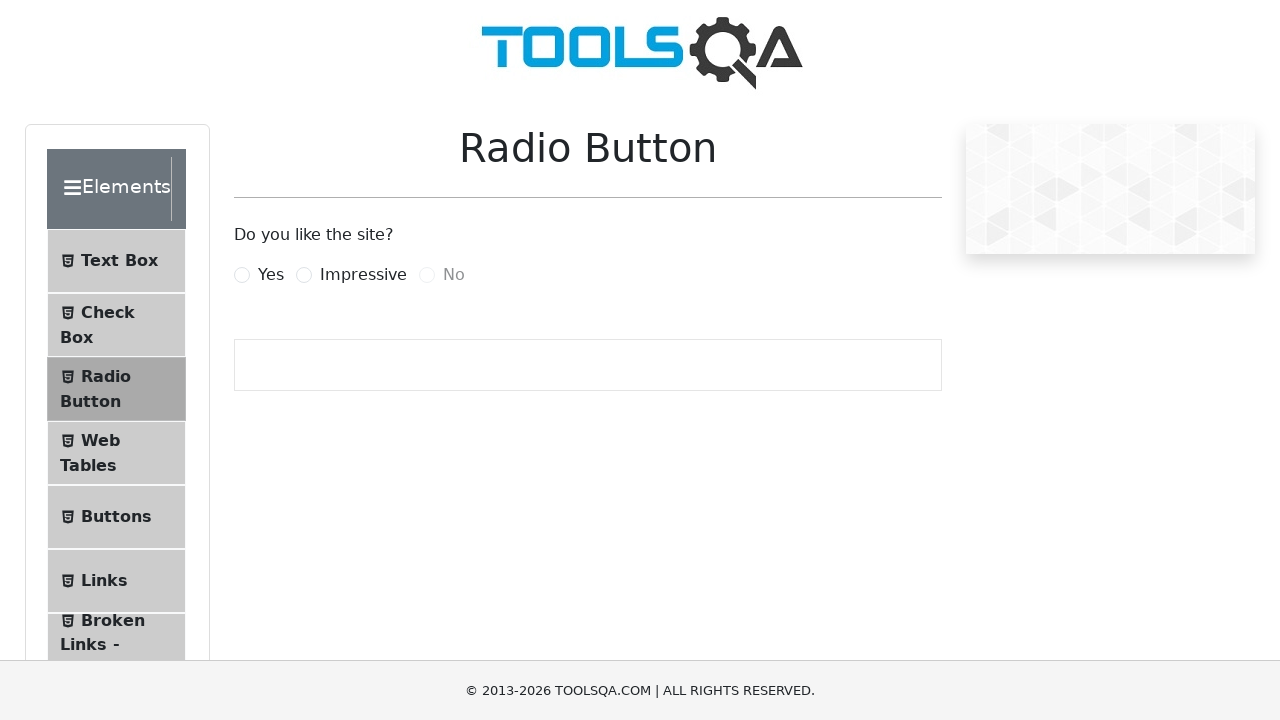

Clicked Radio Button navigation link at (106, 376) on text=Radio Button
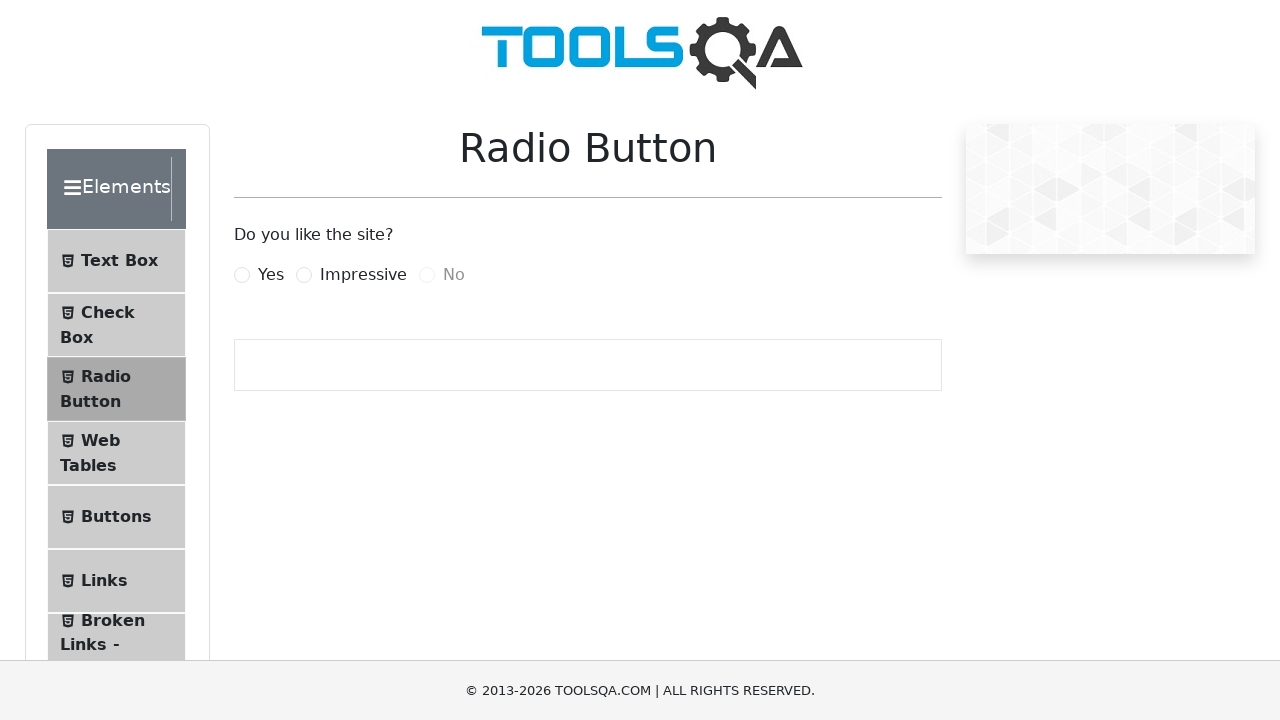

Clicked Yes radio button option at (271, 275) on label[for='yesRadio']
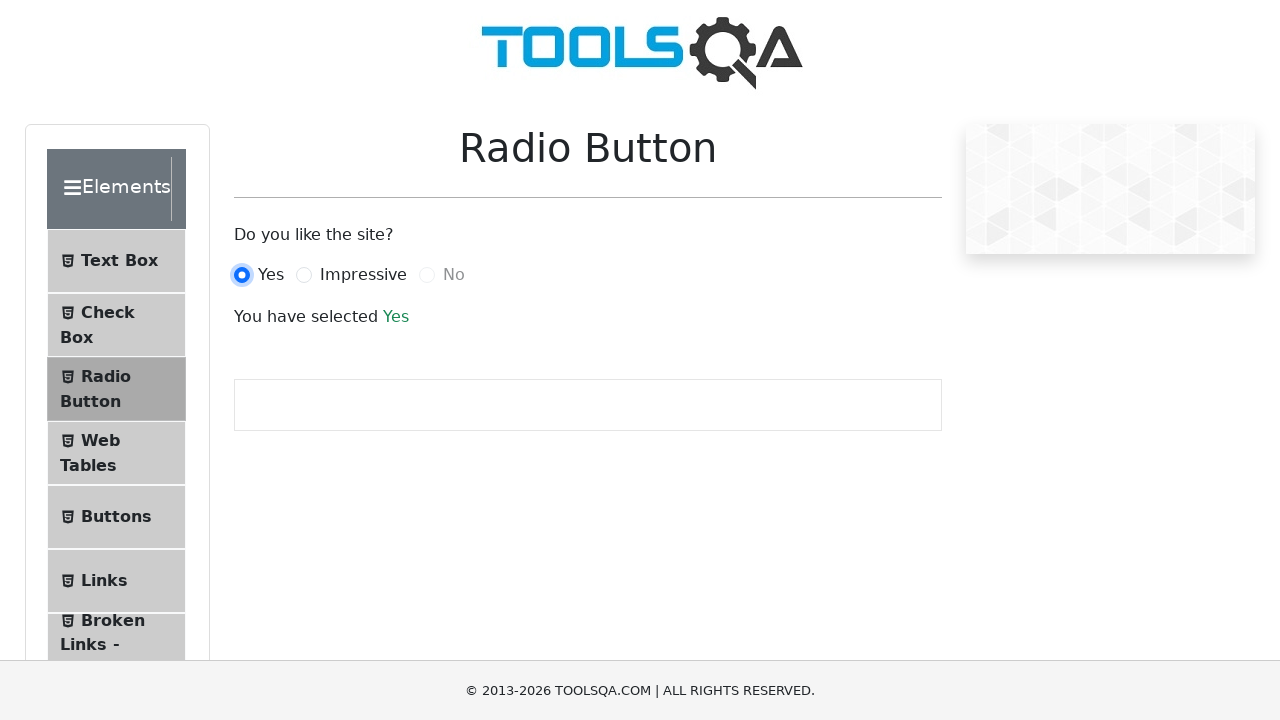

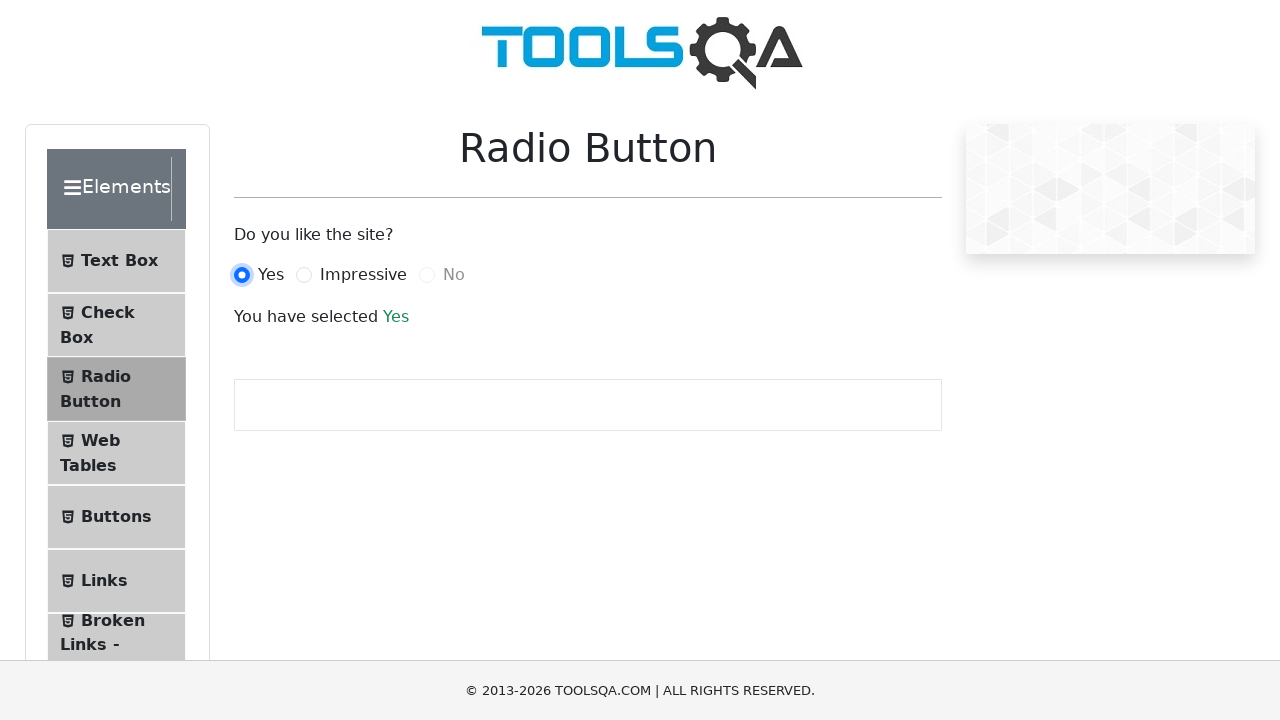